Tests browser tab functionality by clicking a button that opens a new tab, switching to the new tab, and then closing it

Starting URL: https://demoqa.com/browser-windows

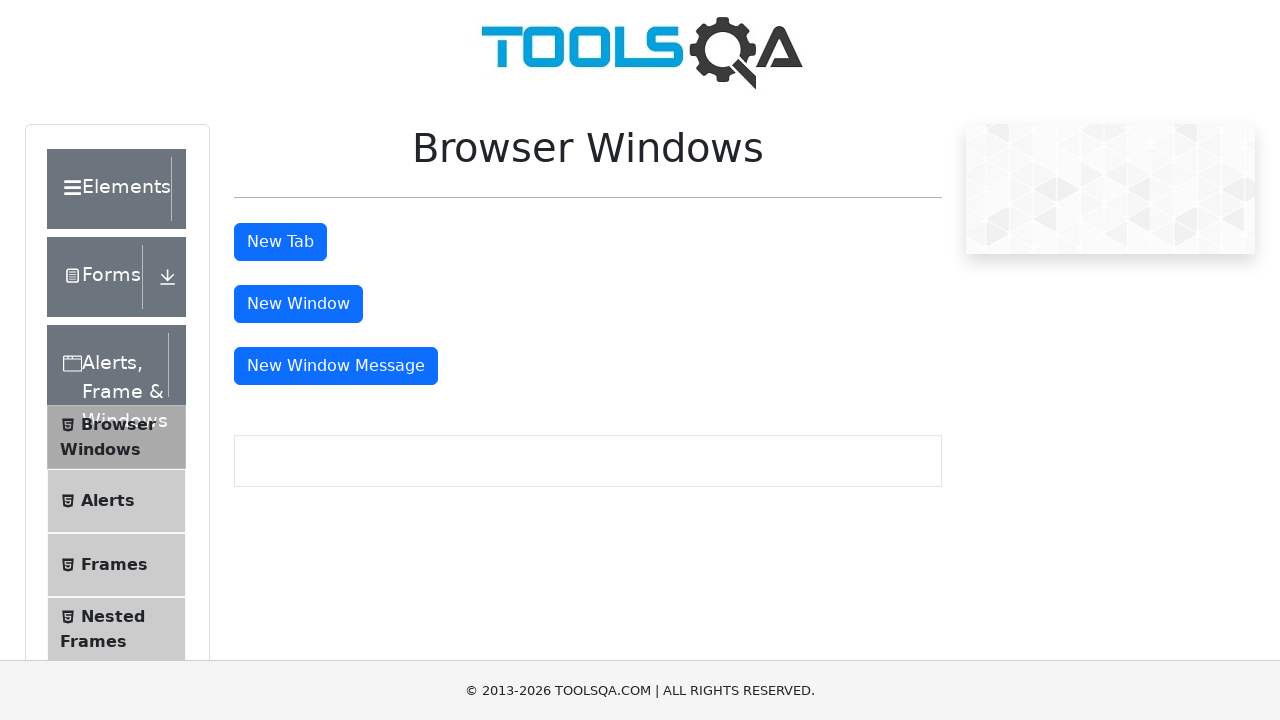

Clicked button to open new browser tab at (280, 242) on #tabButton
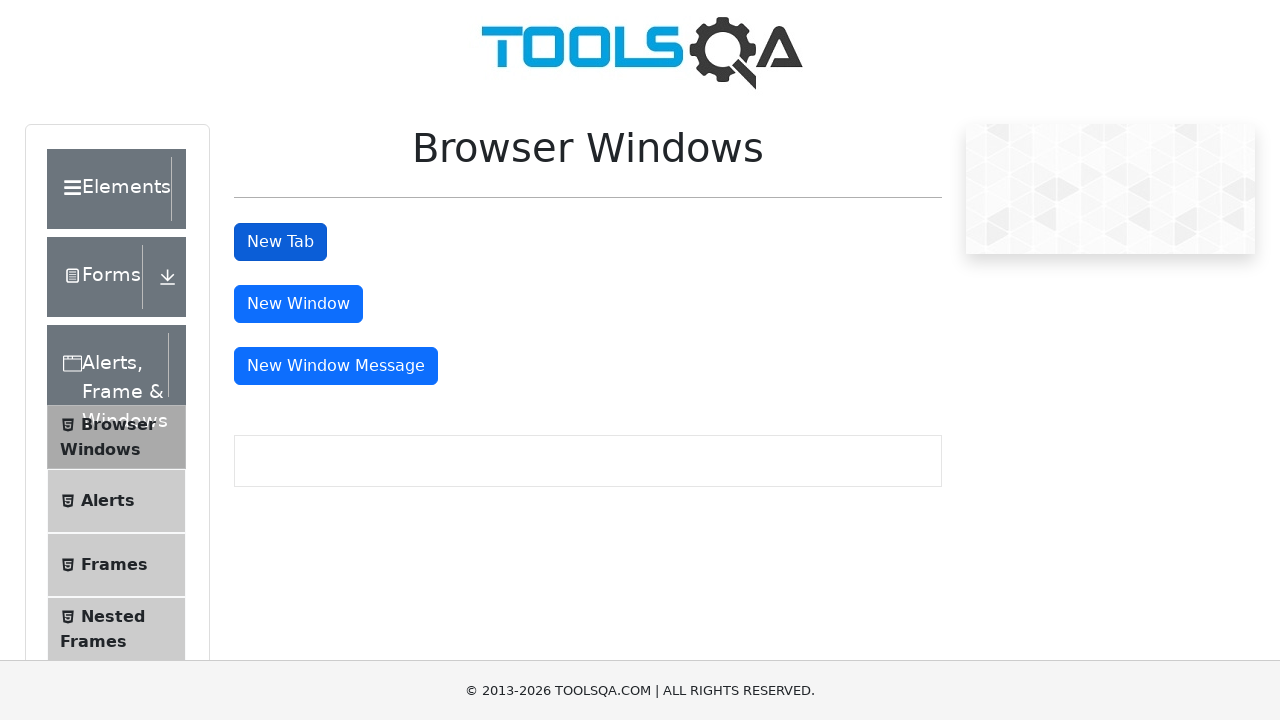

Captured new tab reference
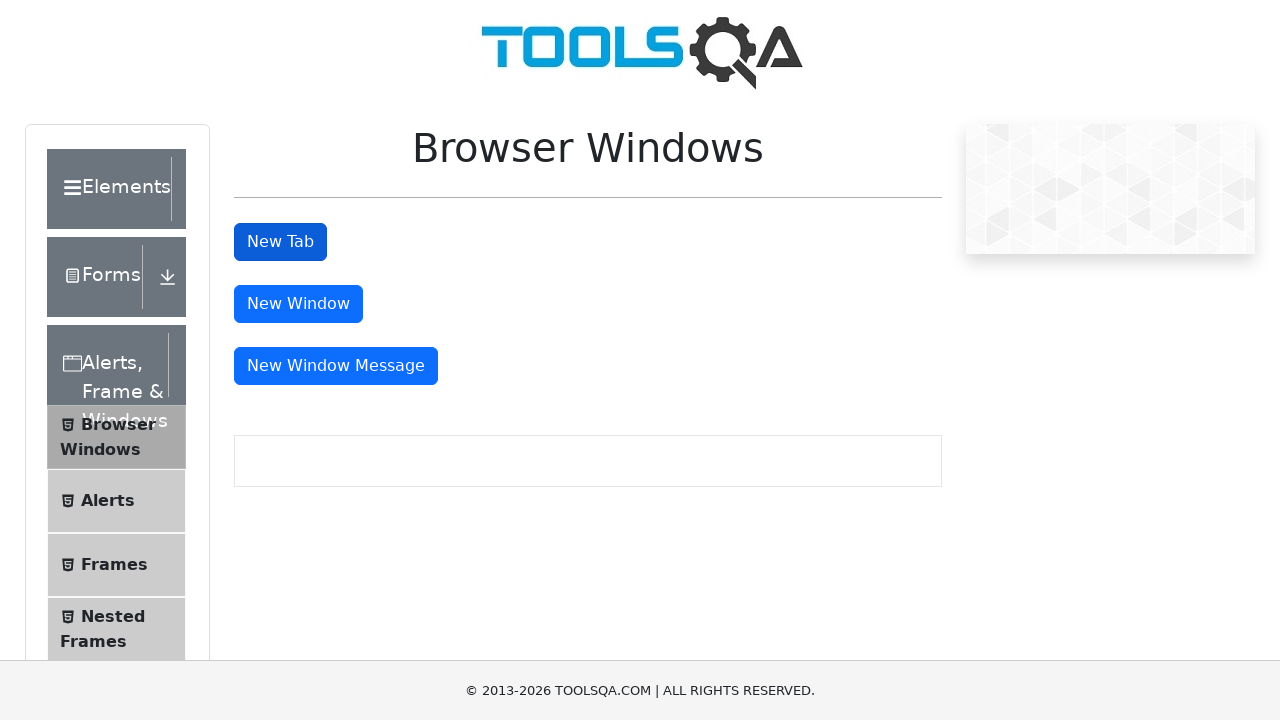

Waited for new tab to fully load
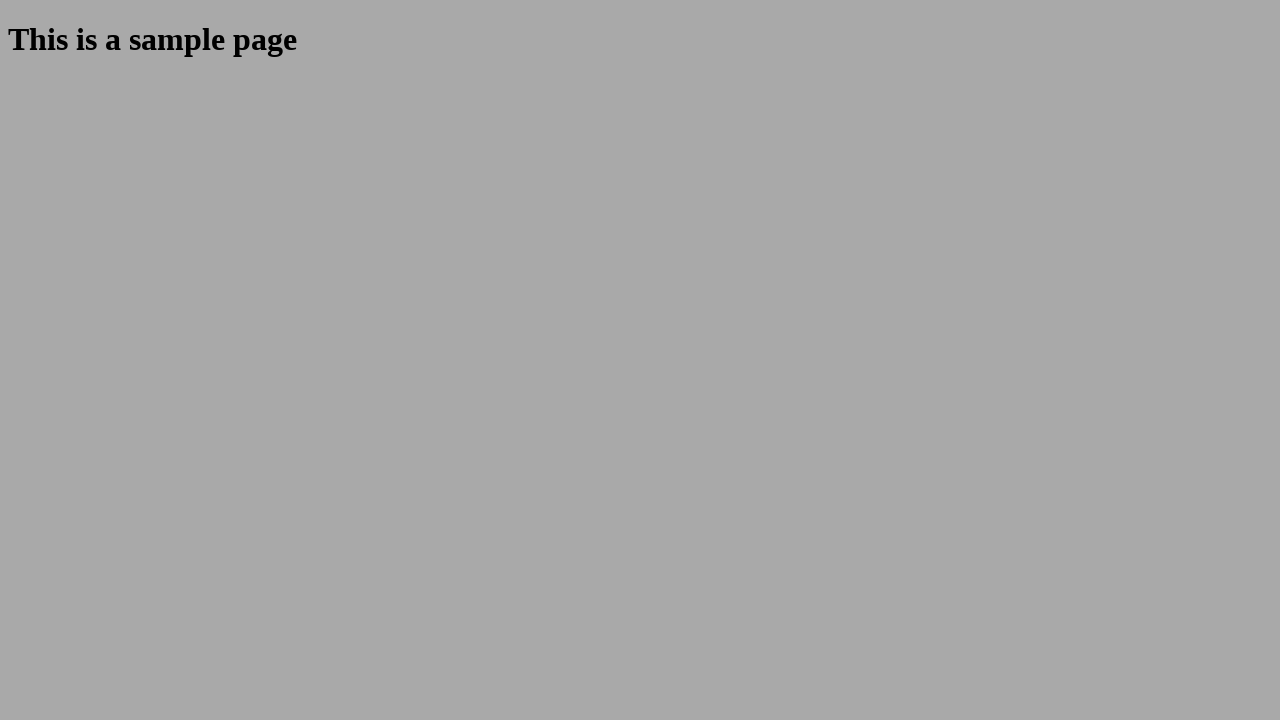

Closed the new browser tab
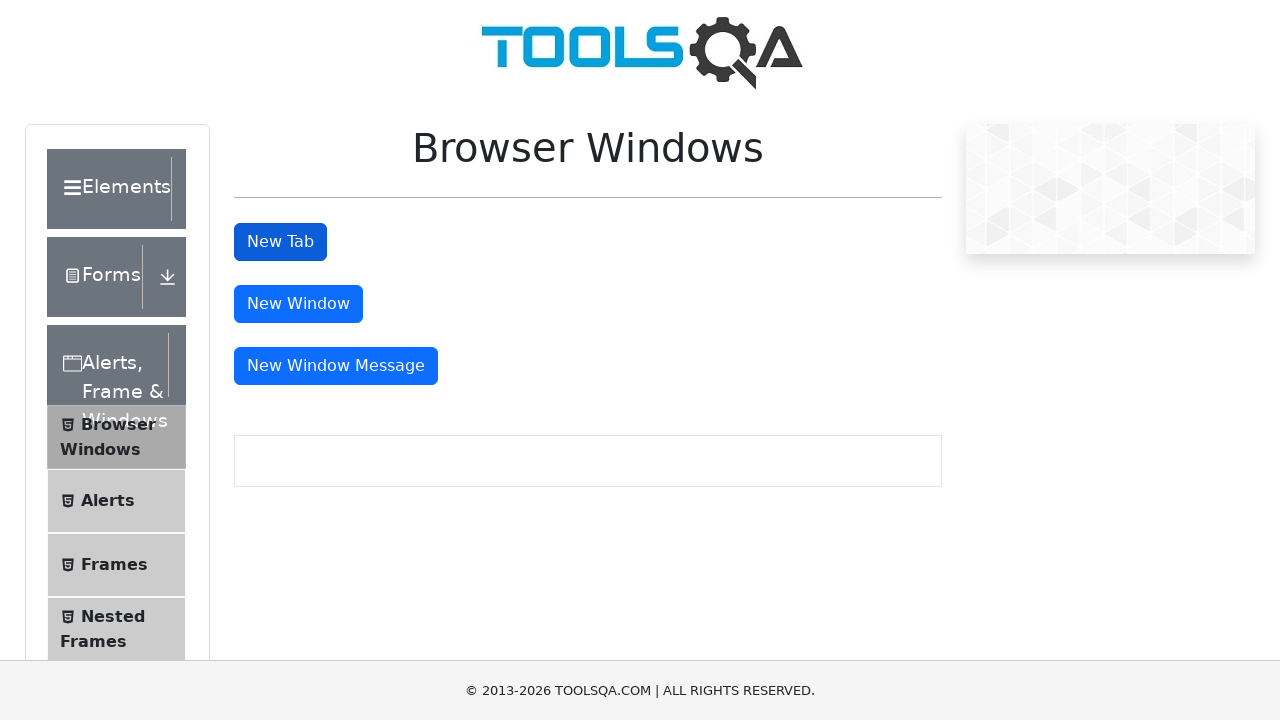

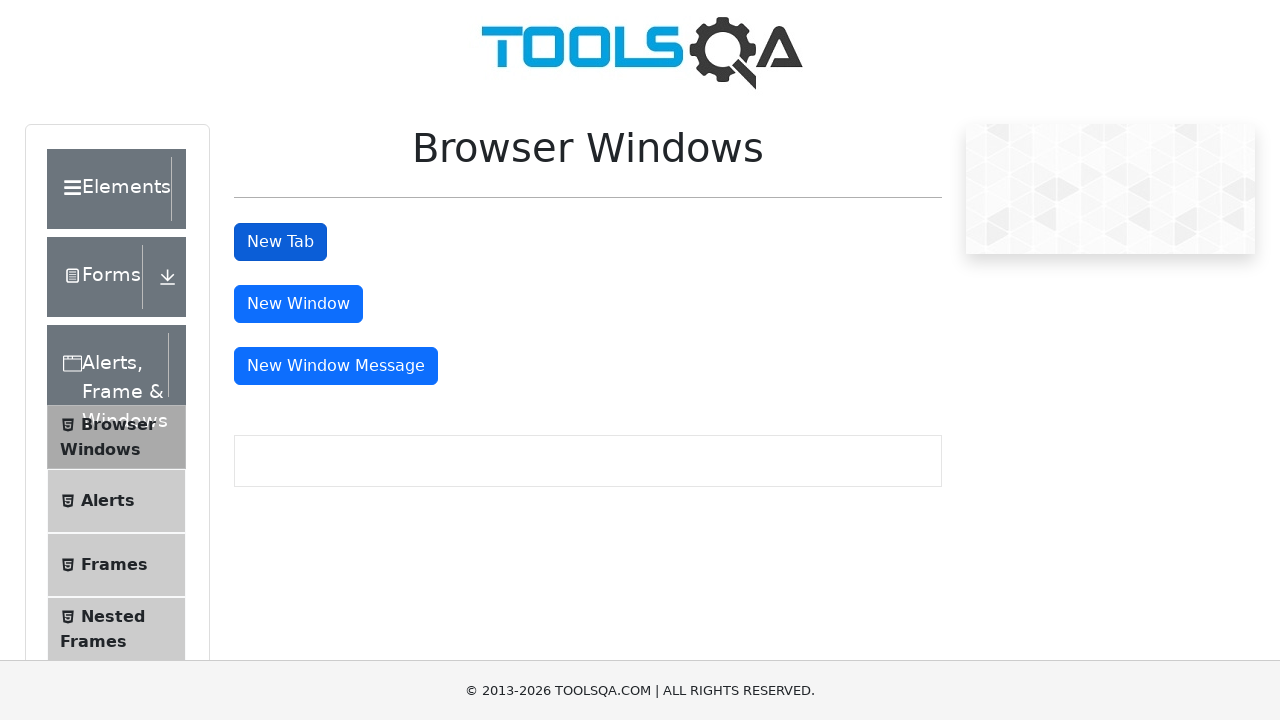